Tests JavaScript alert box functionality on W3Schools tryit editor by clicking a button to trigger an alert and accepting it

Starting URL: https://www.w3schools.com/jsref/tryit.asp?filename=tryjsref_alert

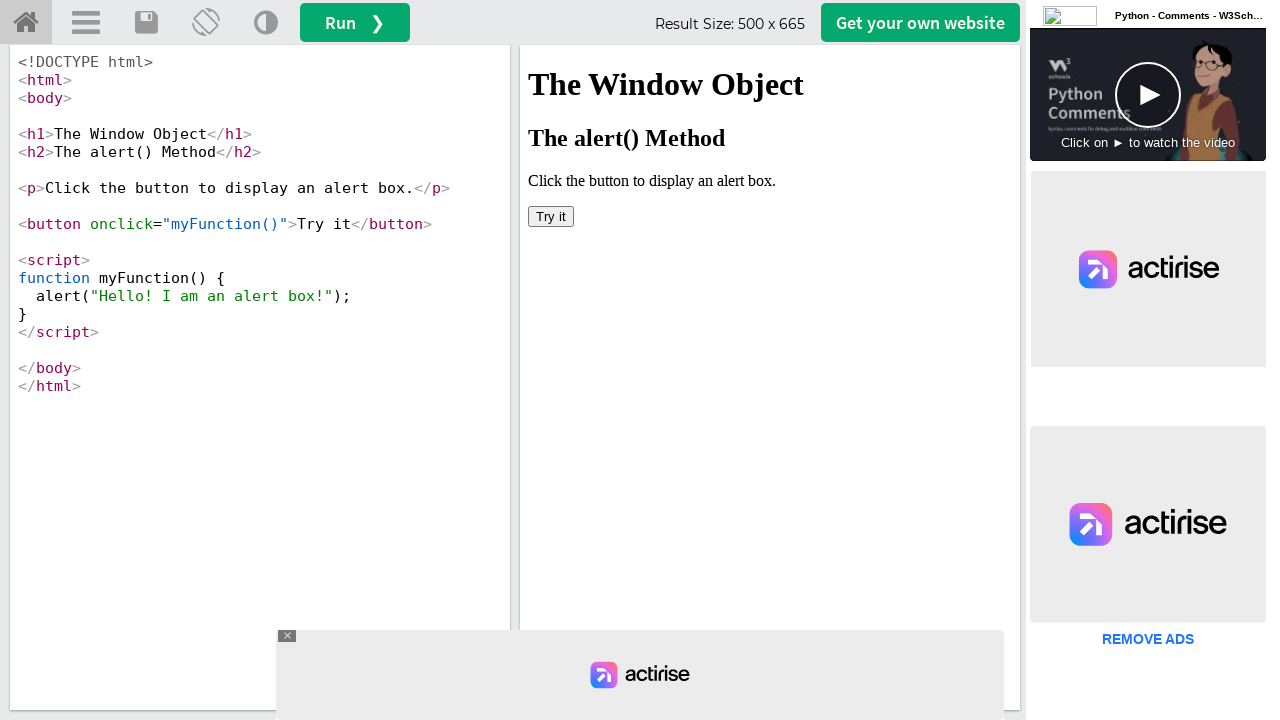

Located the iframe containing the W3Schools tryit editor demo
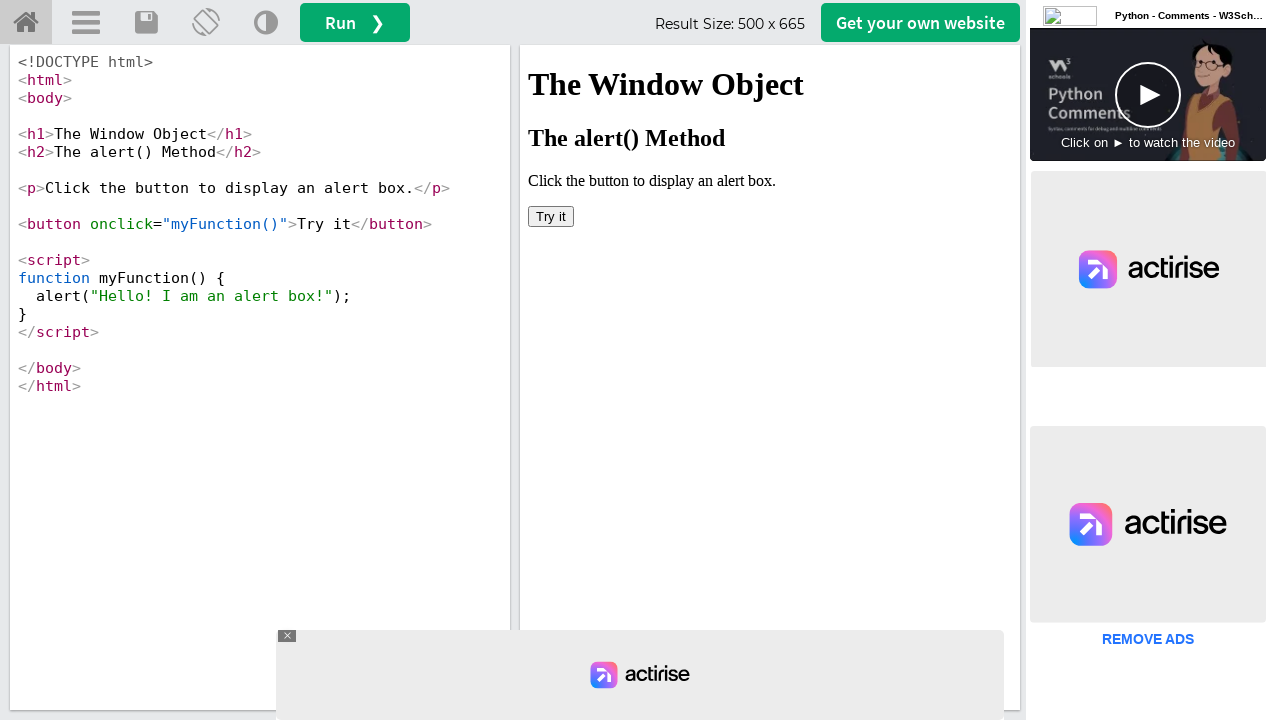

Clicked the button to trigger the JavaScript alert box at (551, 216) on #iframeResult >> internal:control=enter-frame >> button[onclick='myFunction()']
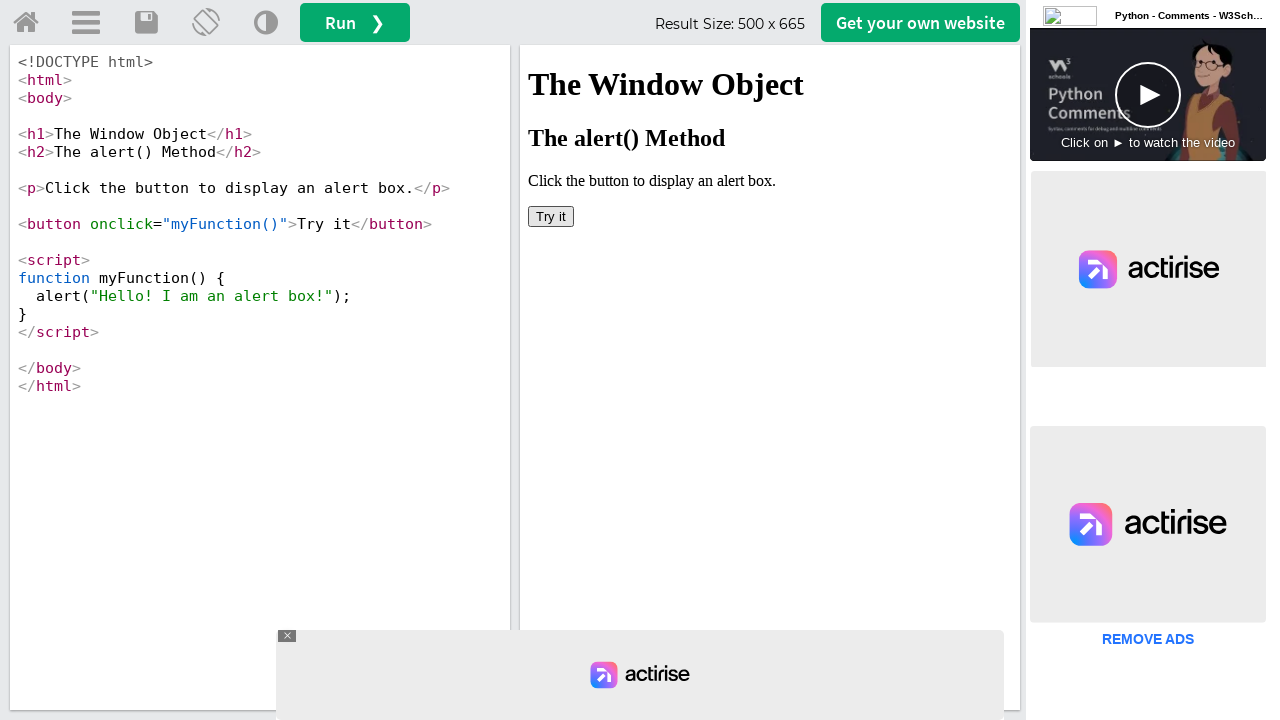

Set up dialog handler to accept the alert
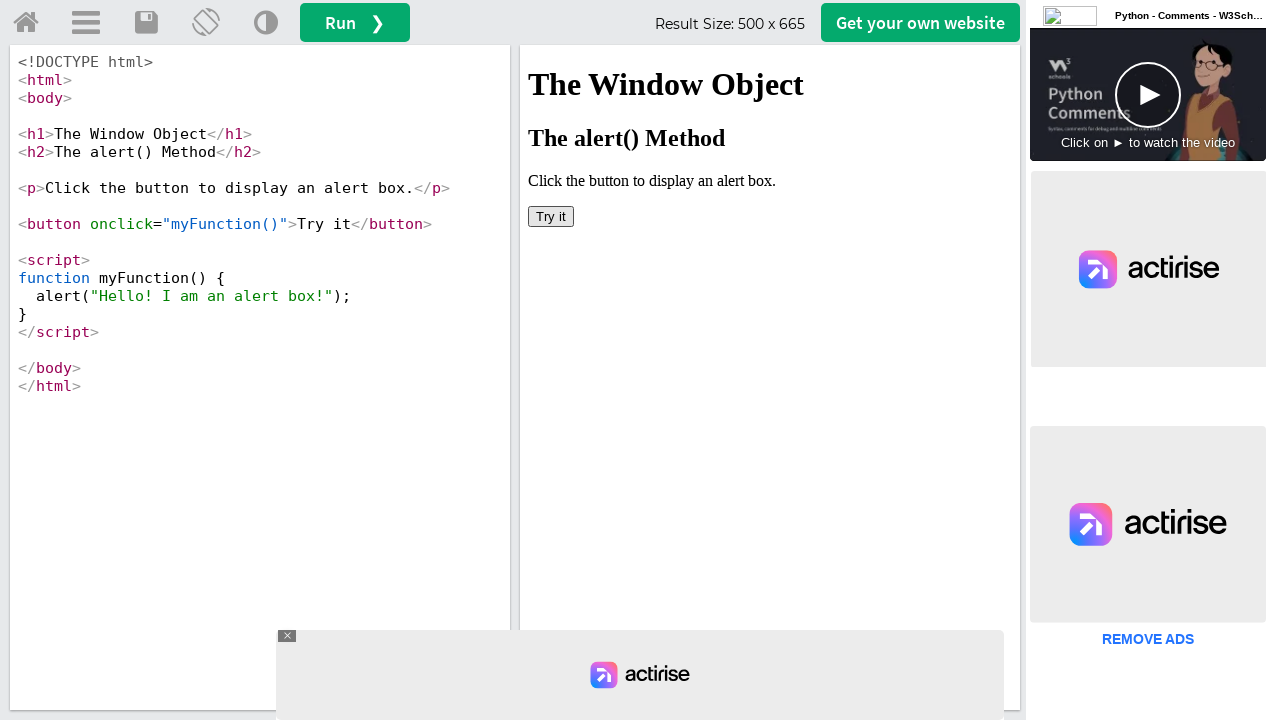

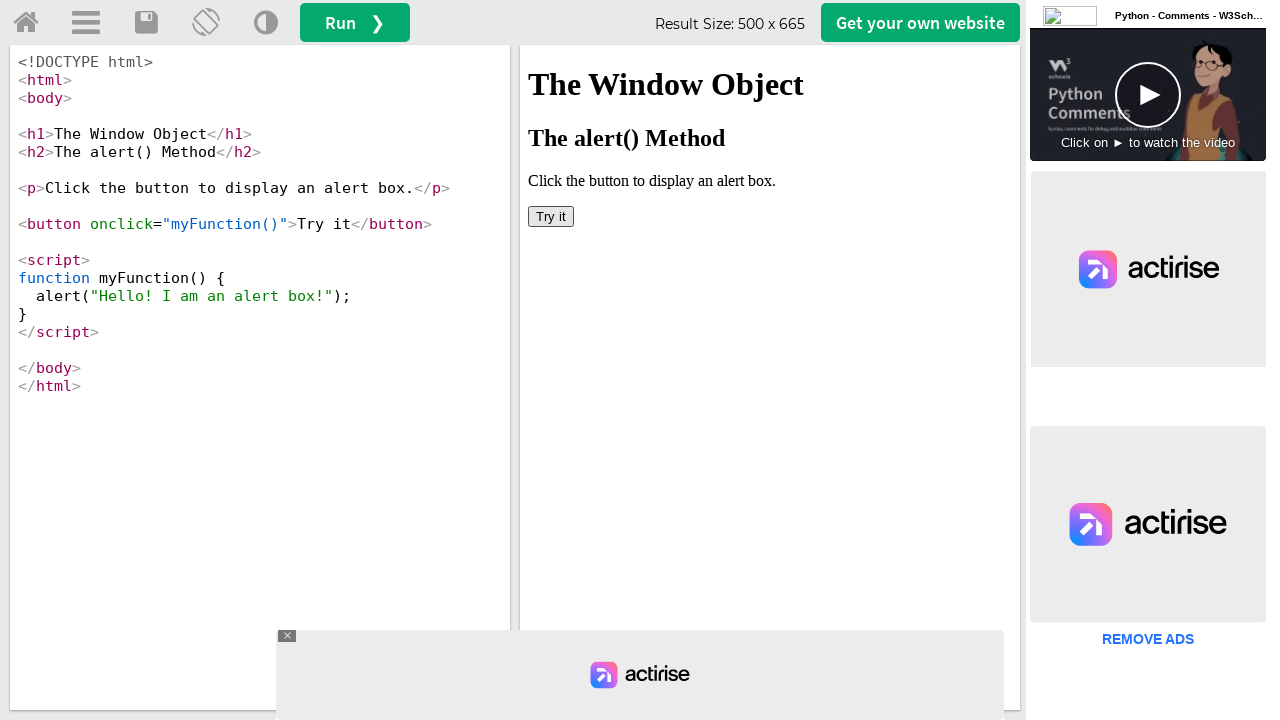